Tests the basic calculator subtraction with values 1-1, checks the integer checkbox, and verifies the result equals 0

Starting URL: https://testsheepnz.github.io/BasicCalculator

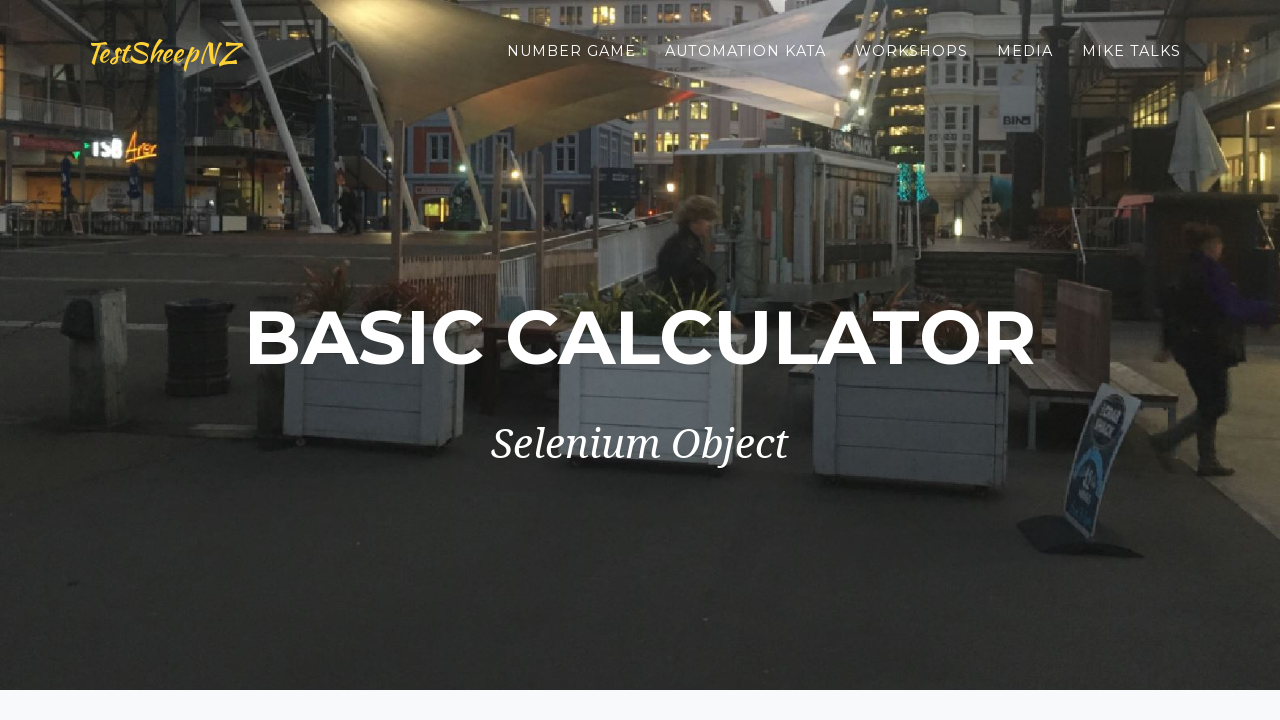

Selected build version 0 on #selectBuild
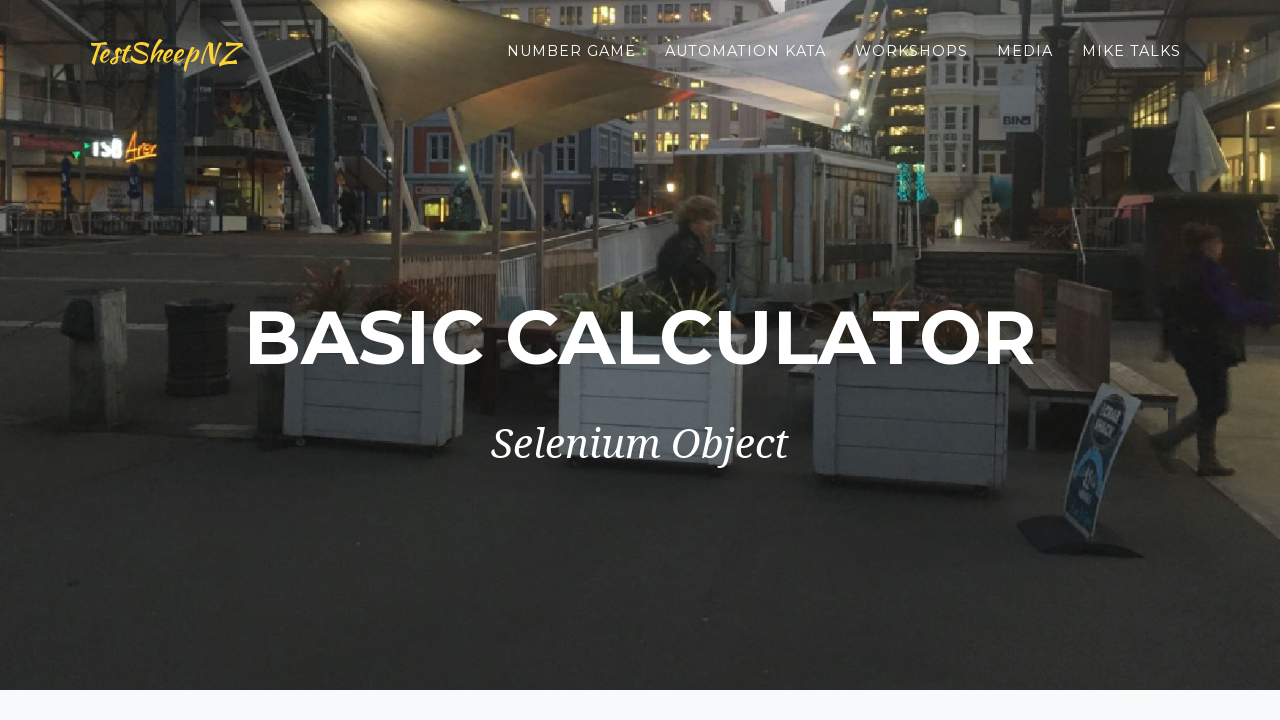

Filled first number field with 1 on #number1Field
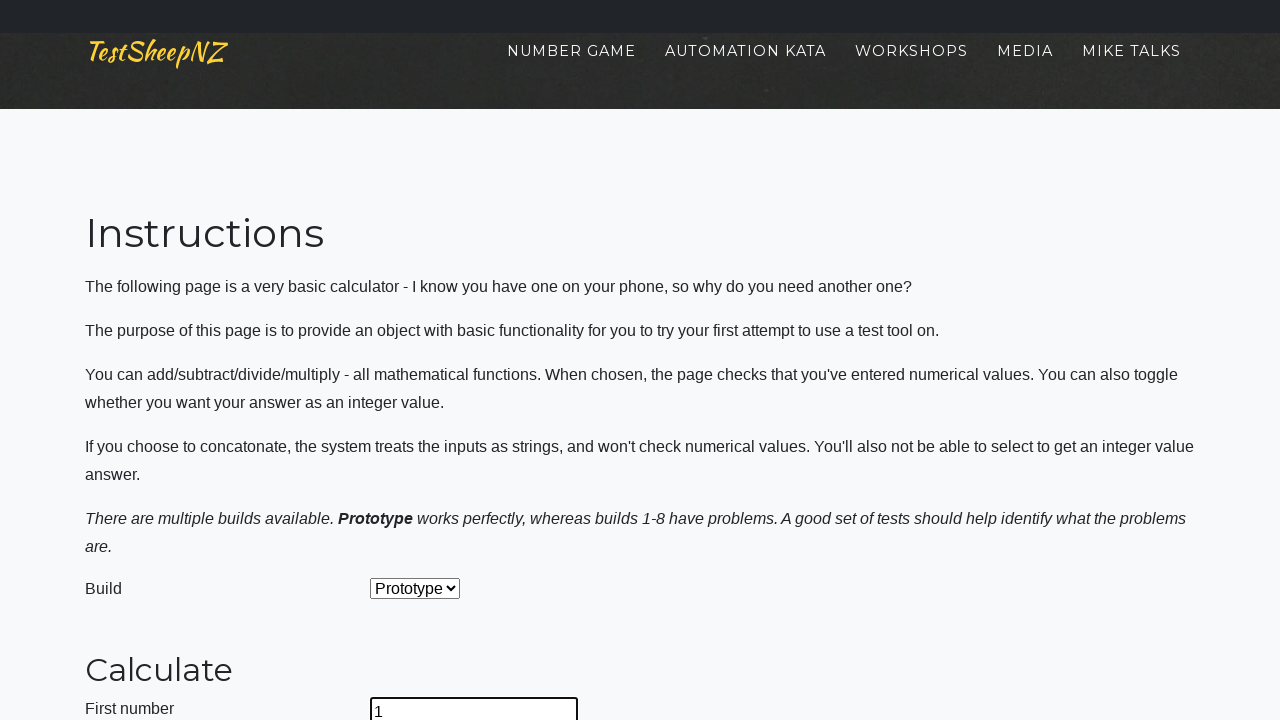

Filled second number field with 1 on #number2Field
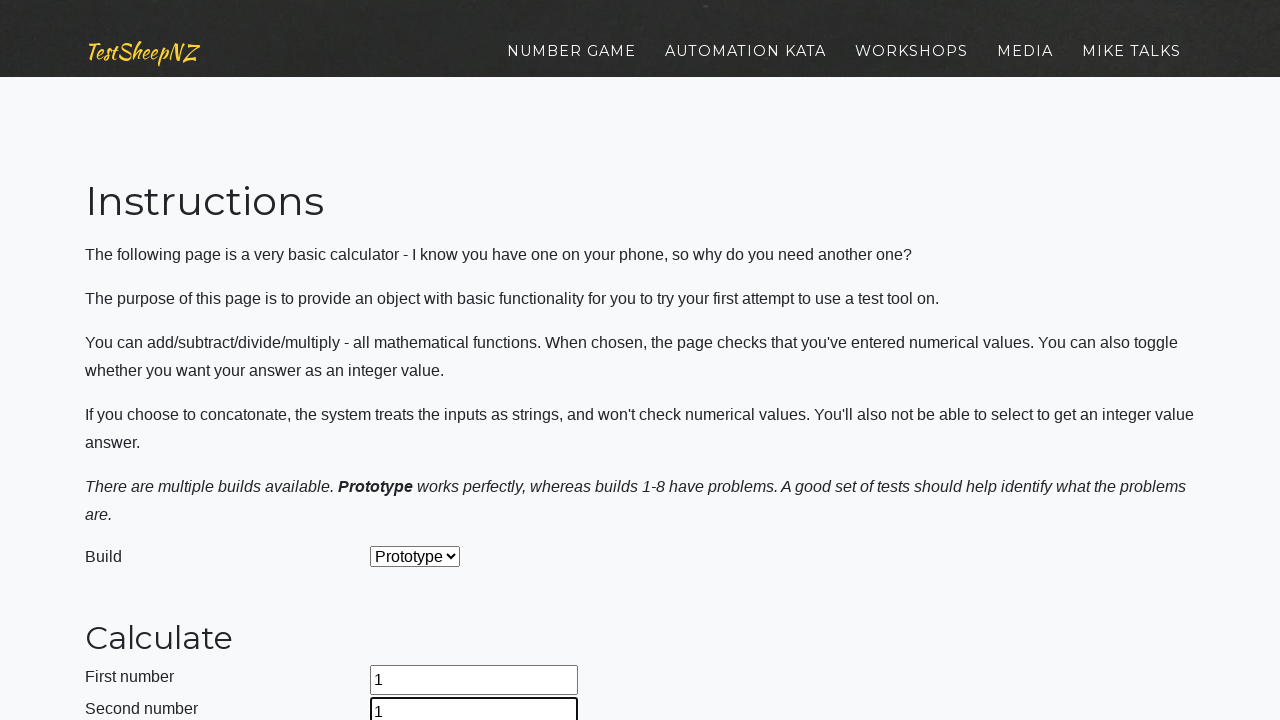

Selected subtraction operation on #selectOperationDropdown
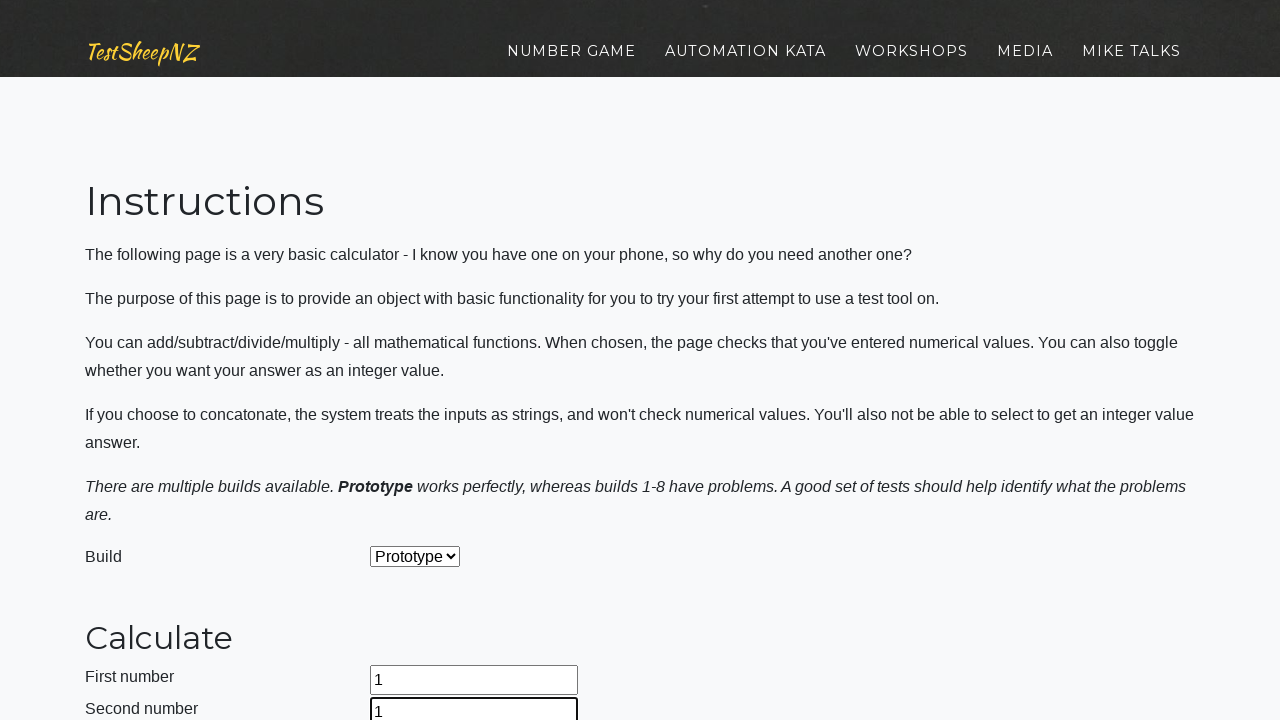

Clicked calculate button to perform 1-1 subtraction at (422, 361) on #calculateButton
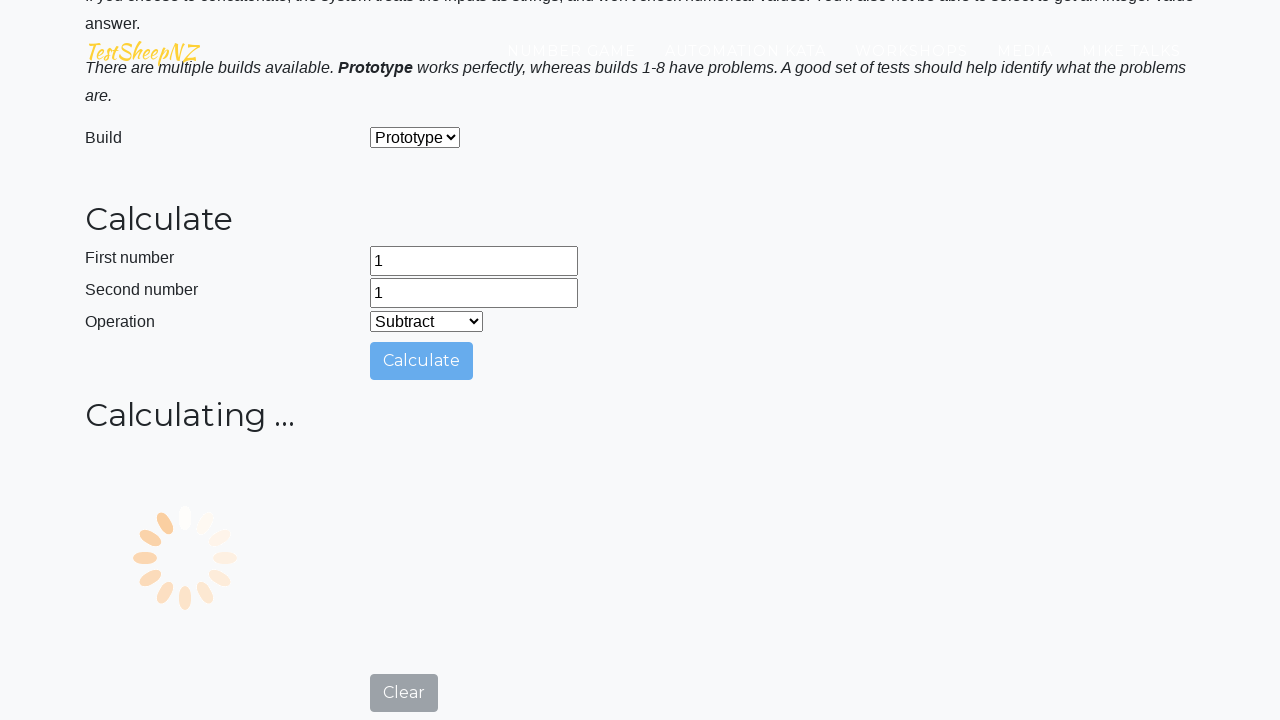

Checked integer select checkbox at (376, 428) on #integerSelect
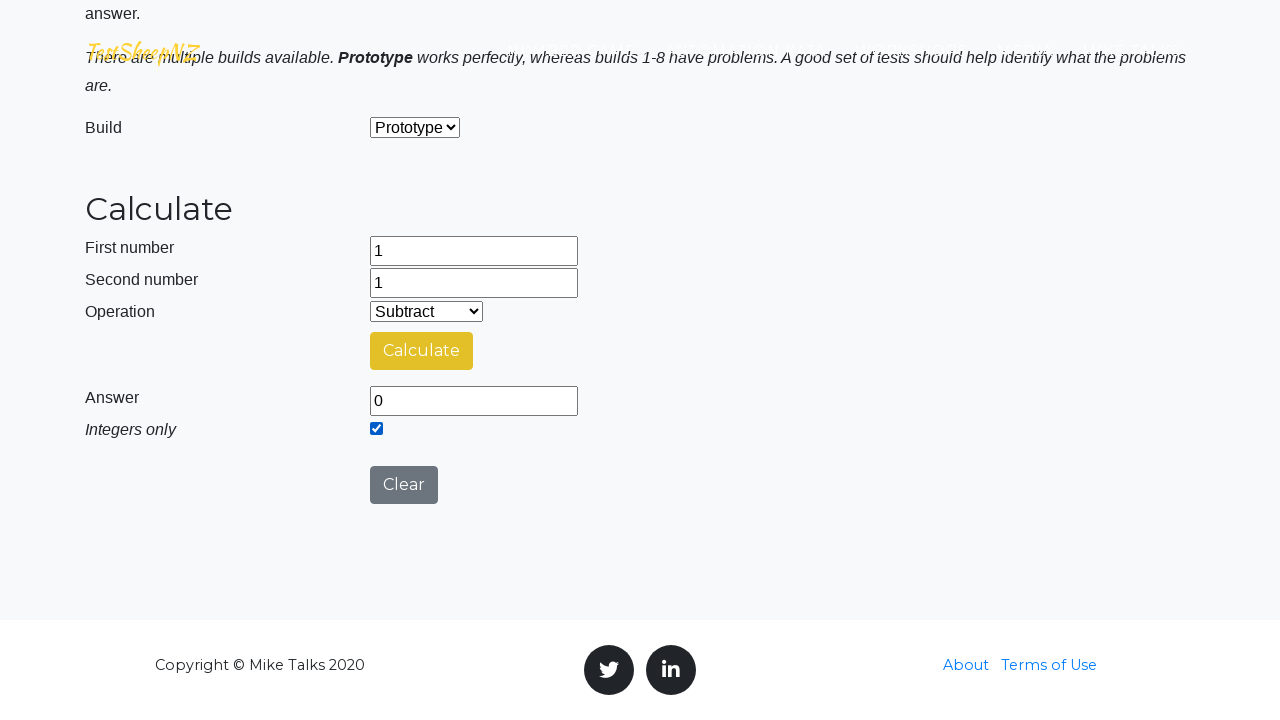

Clicked clear button to reset calculator at (404, 485) on #clearButton
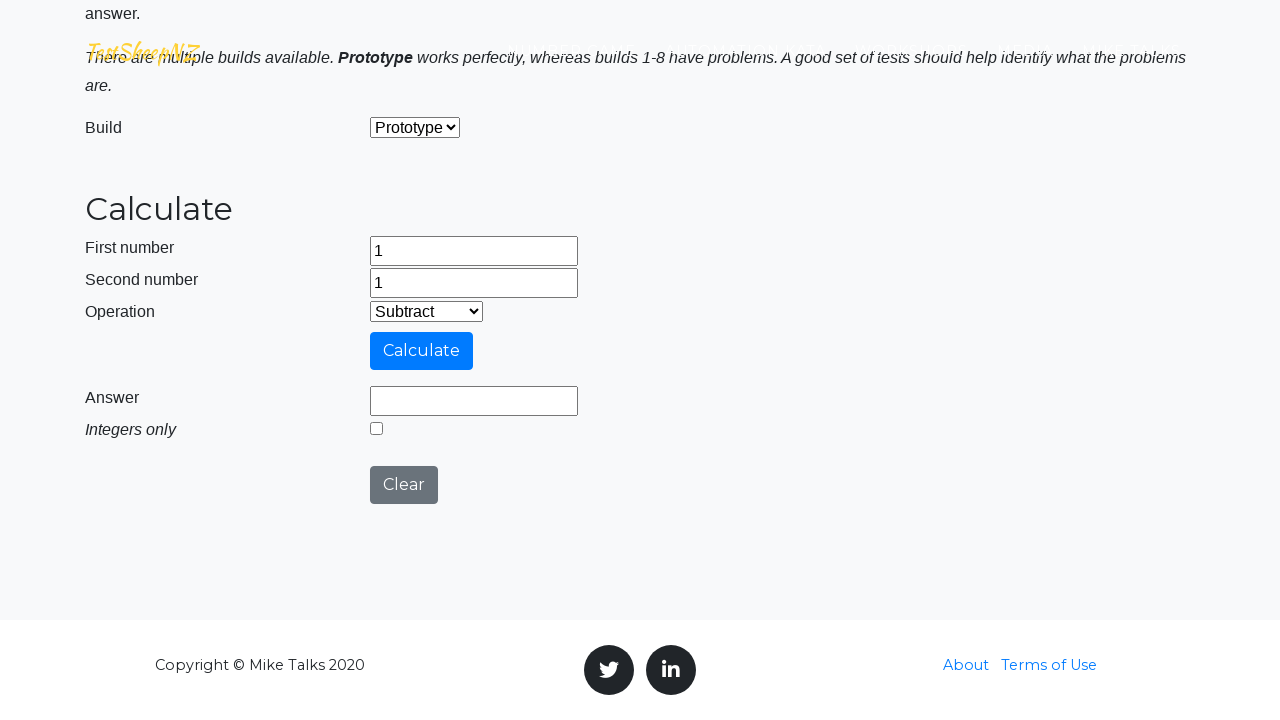

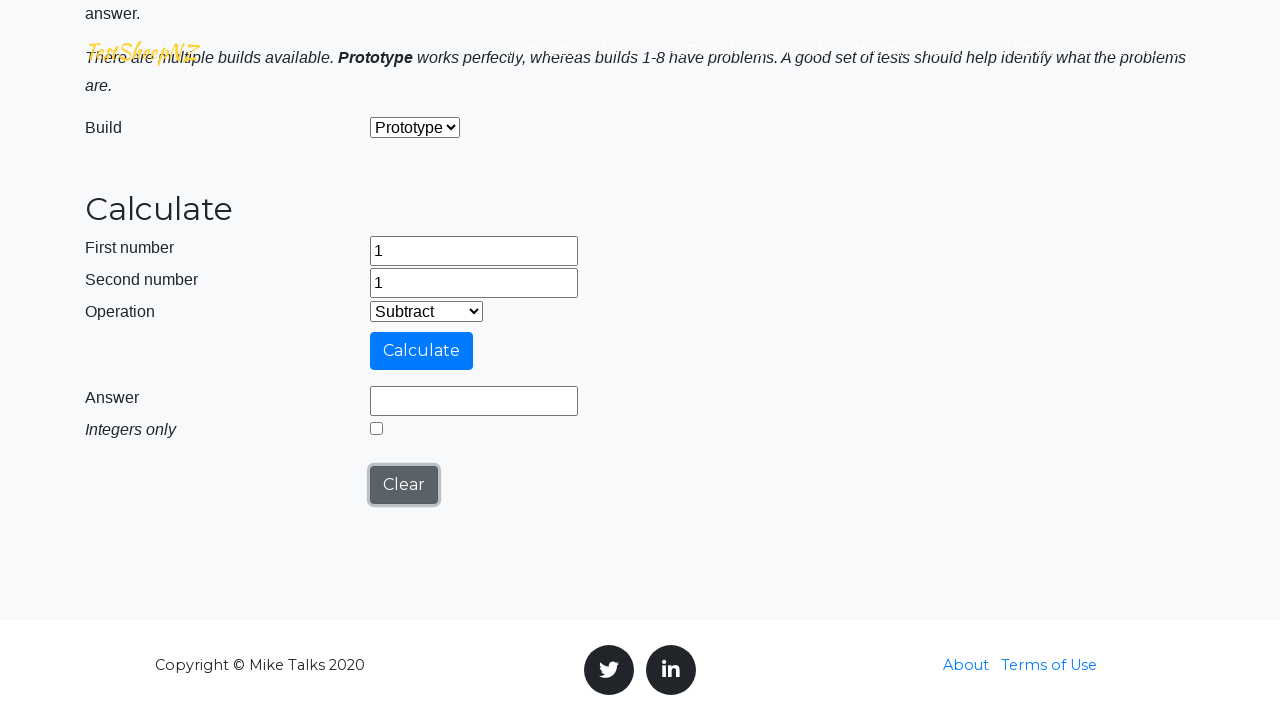